Tests drag and drop interaction on a Chrome experiment page by clicking and holding an image element and dragging it to another element

Starting URL: https://mrdoob.com/projects/chromeexperiments/google-space/

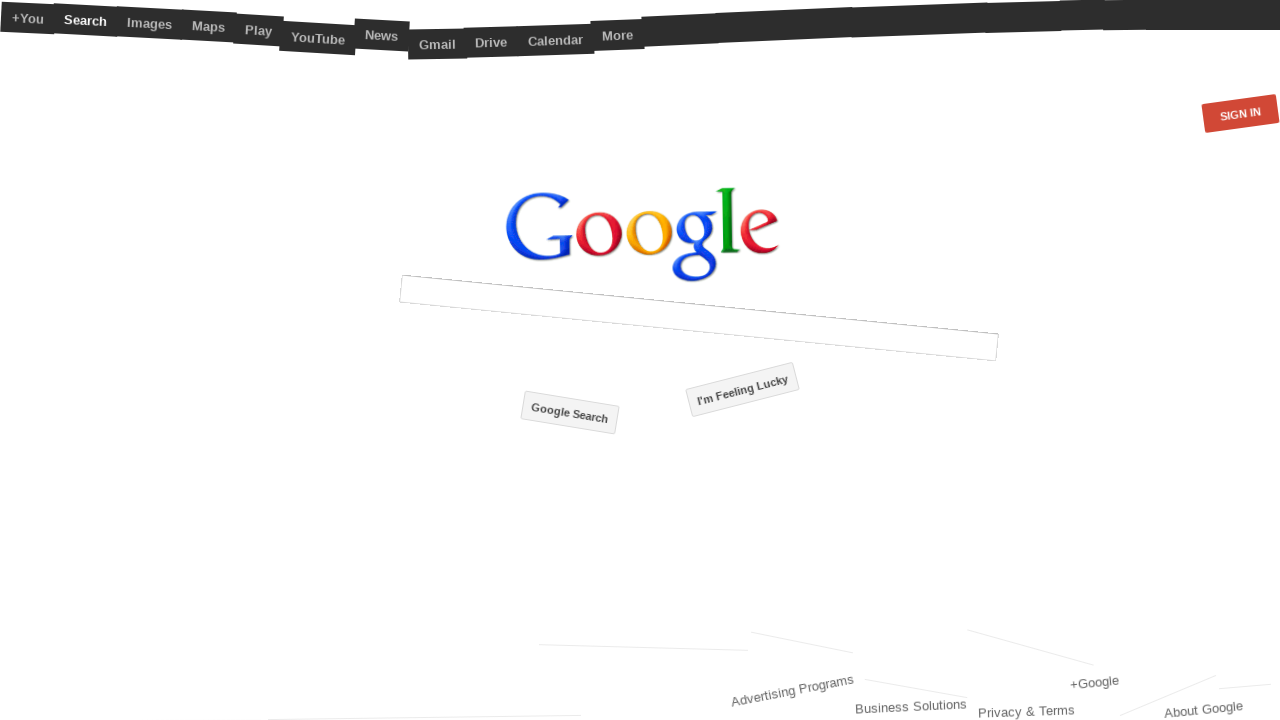

Waited for image elements to load on Chrome Experiments page
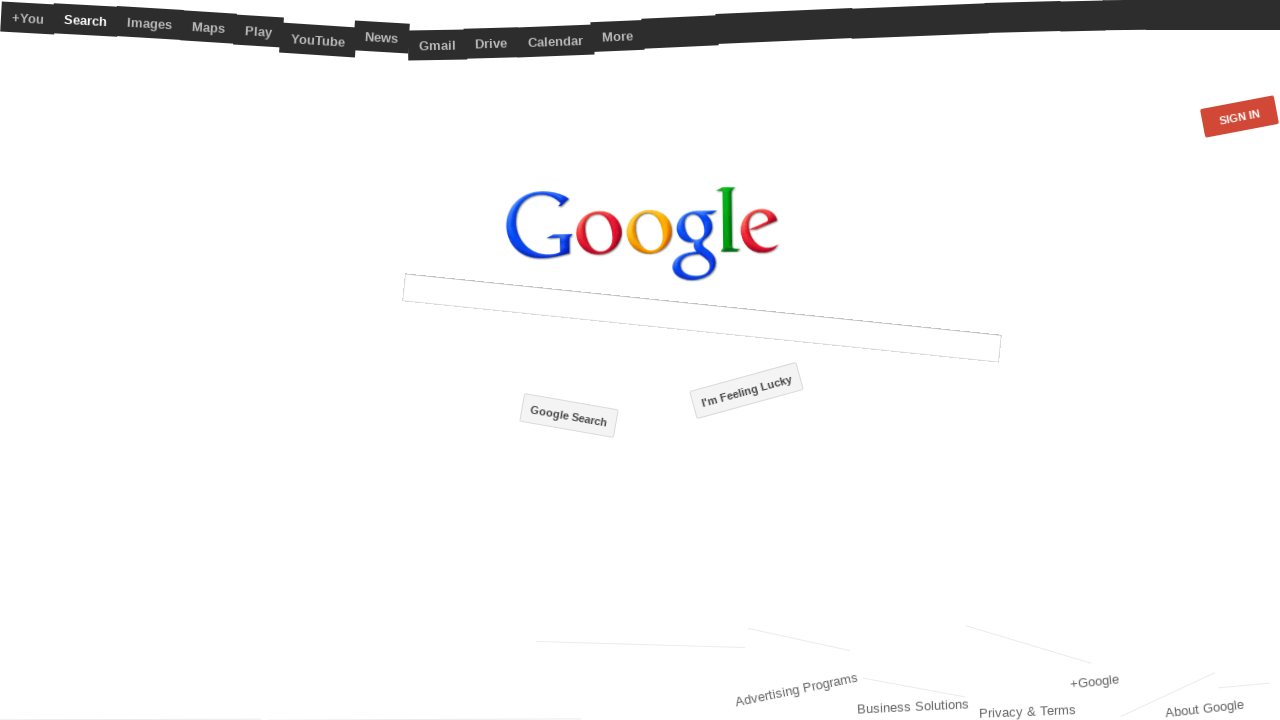

Located the source image element for drag and drop
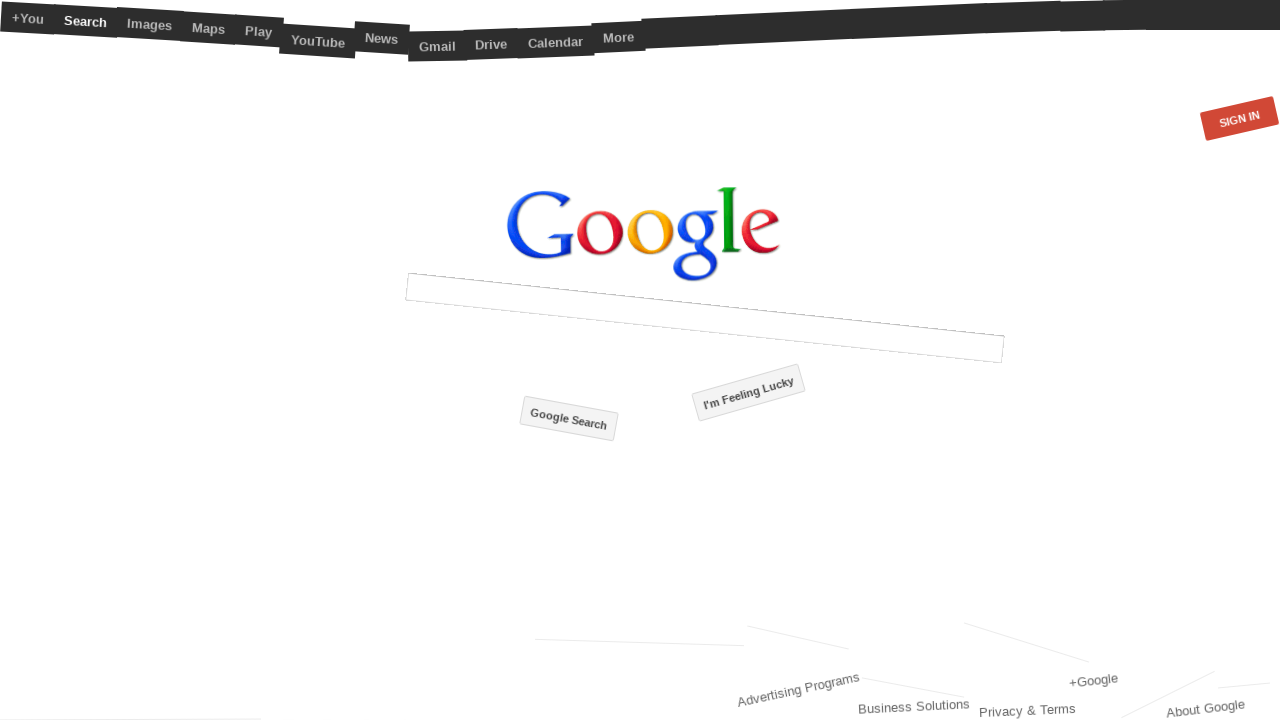

Located the target element 'Advertising Programs' link
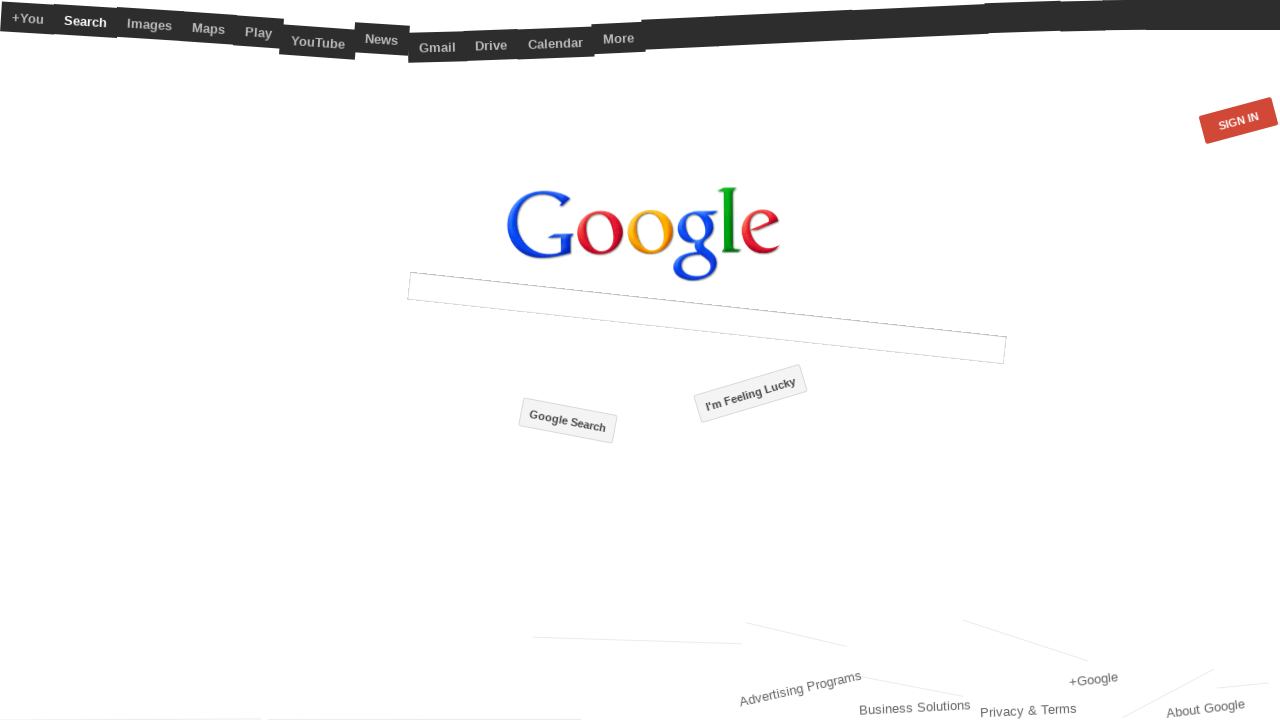

Performed drag and drop of image element to target element at (807, 678)
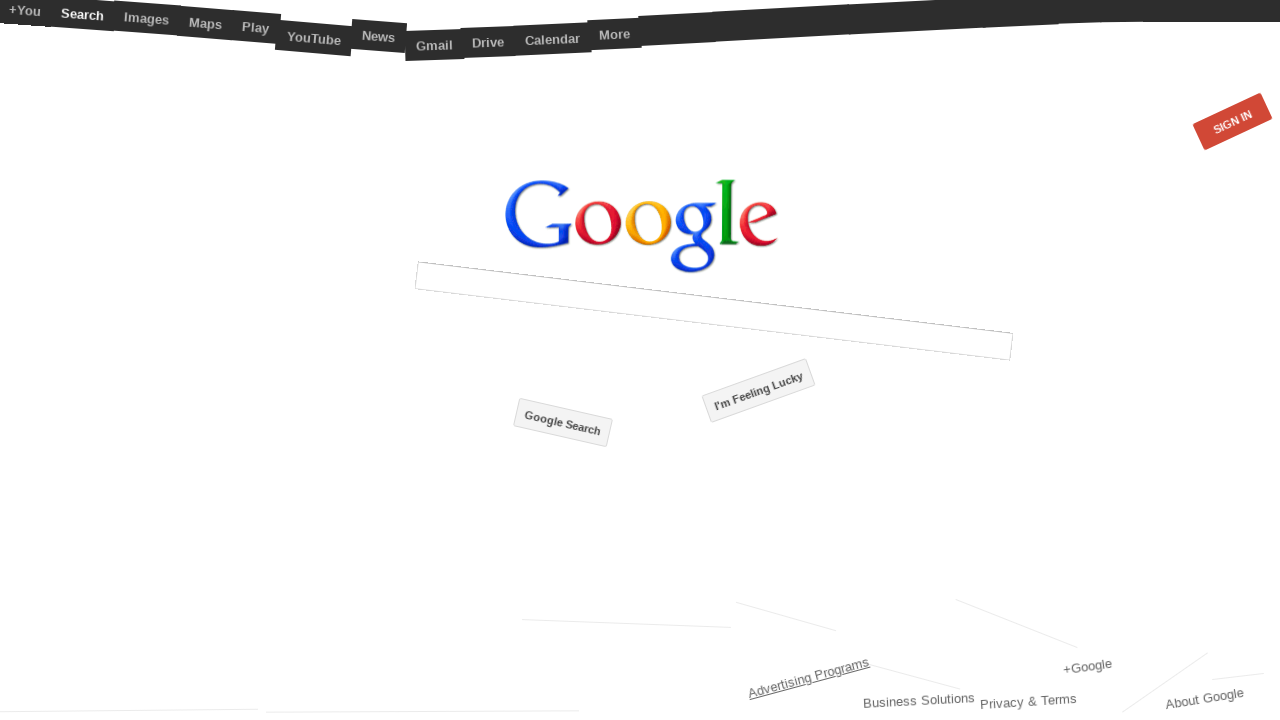

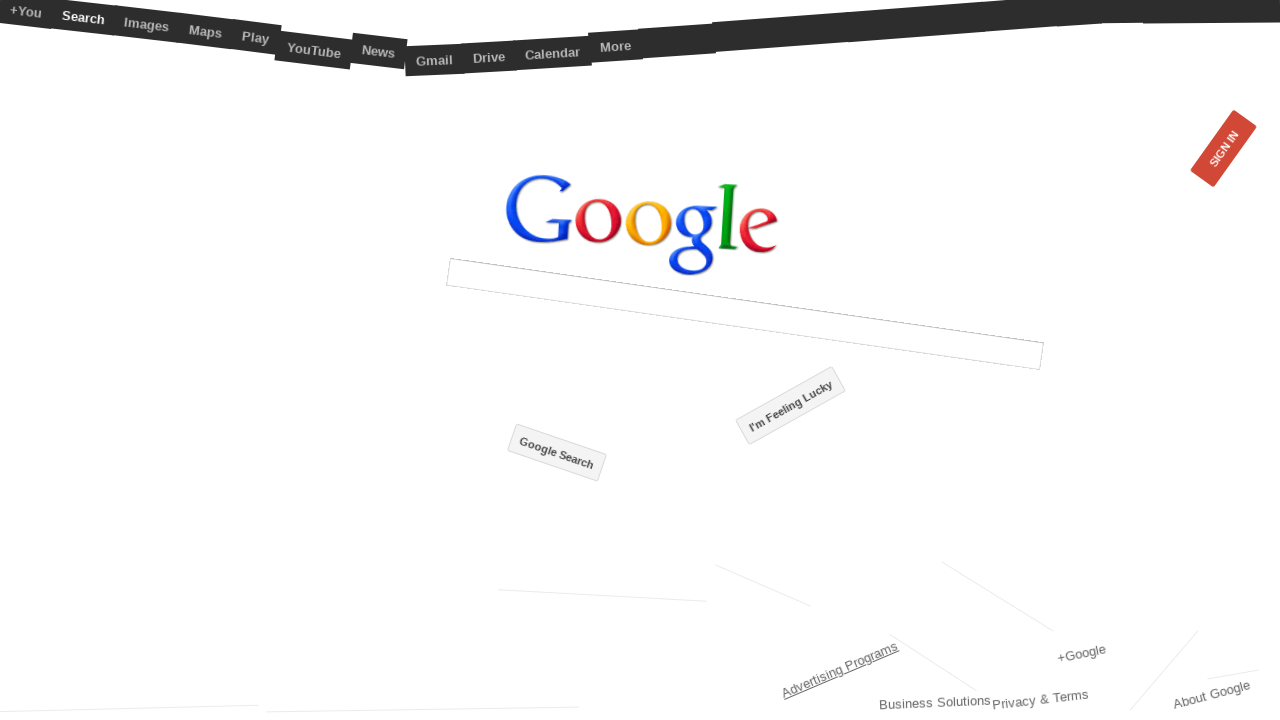